Tests the Python.org website search functionality by entering a search query "pycon" and submitting the search form

Starting URL: http://www.python.org

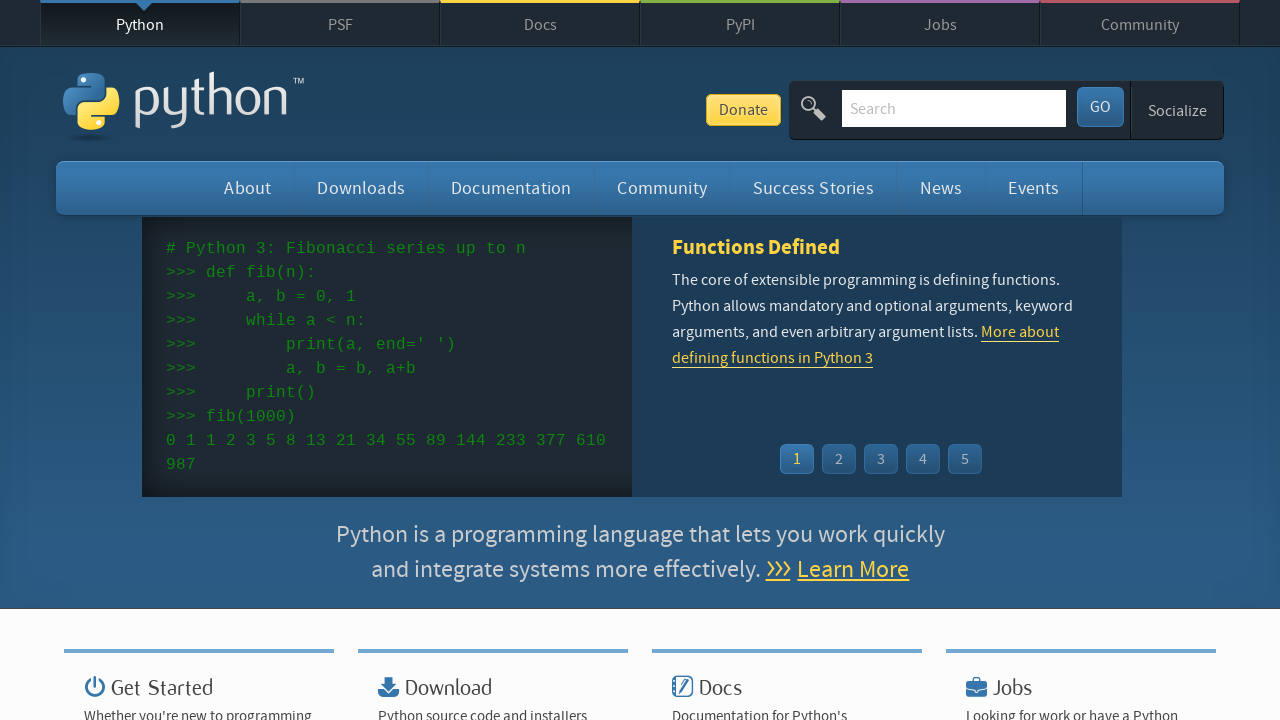

Filled search box with 'pycon' query on input[name='q']
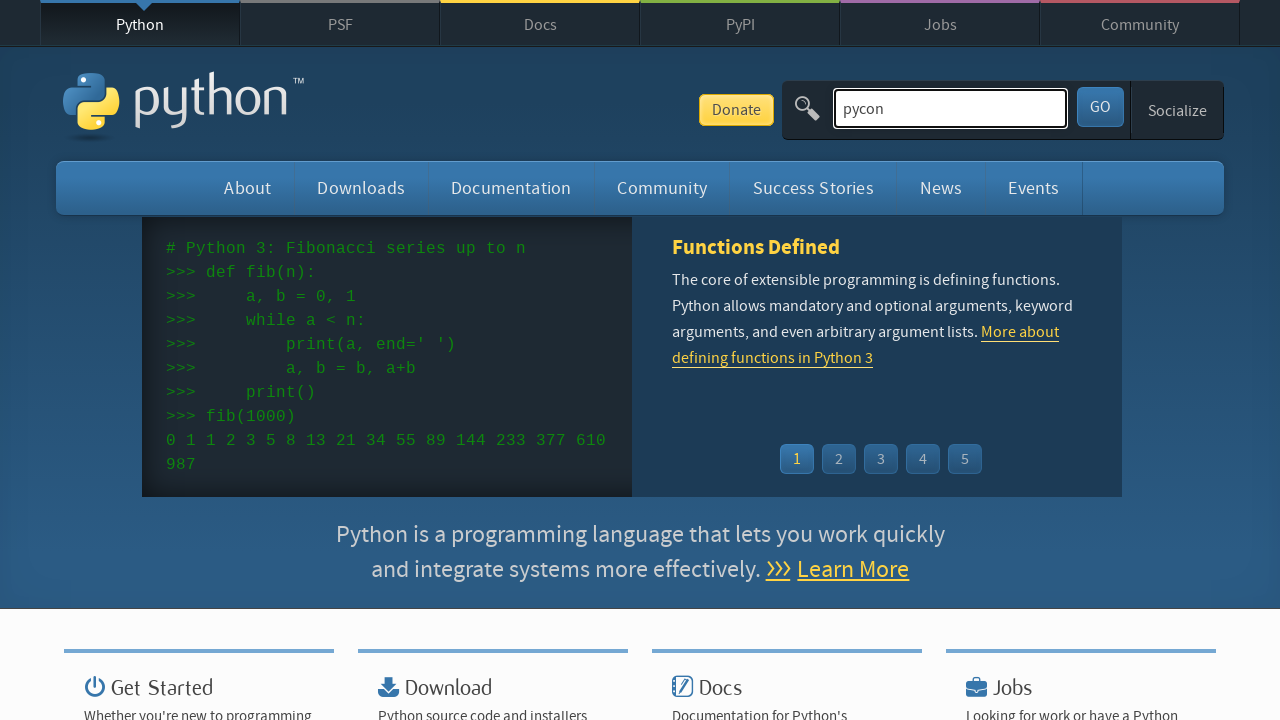

Pressed Enter to submit search form on input[name='q']
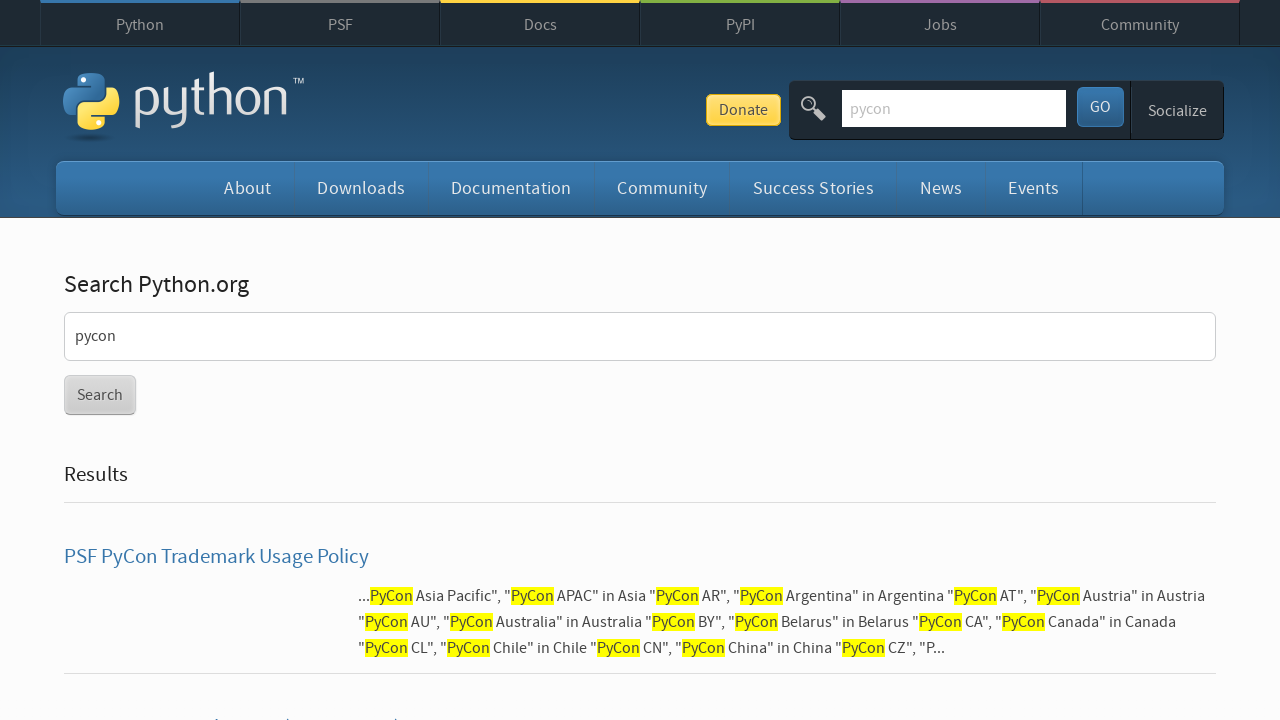

Search results page loaded (networkidle)
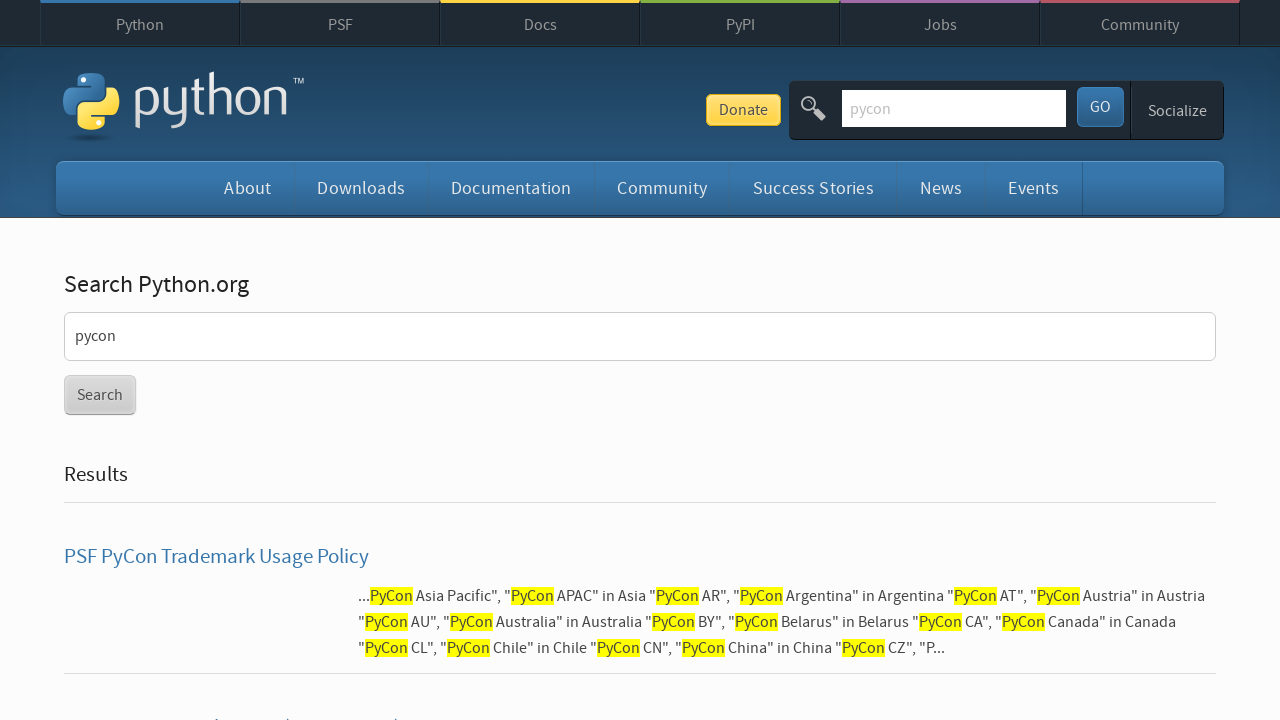

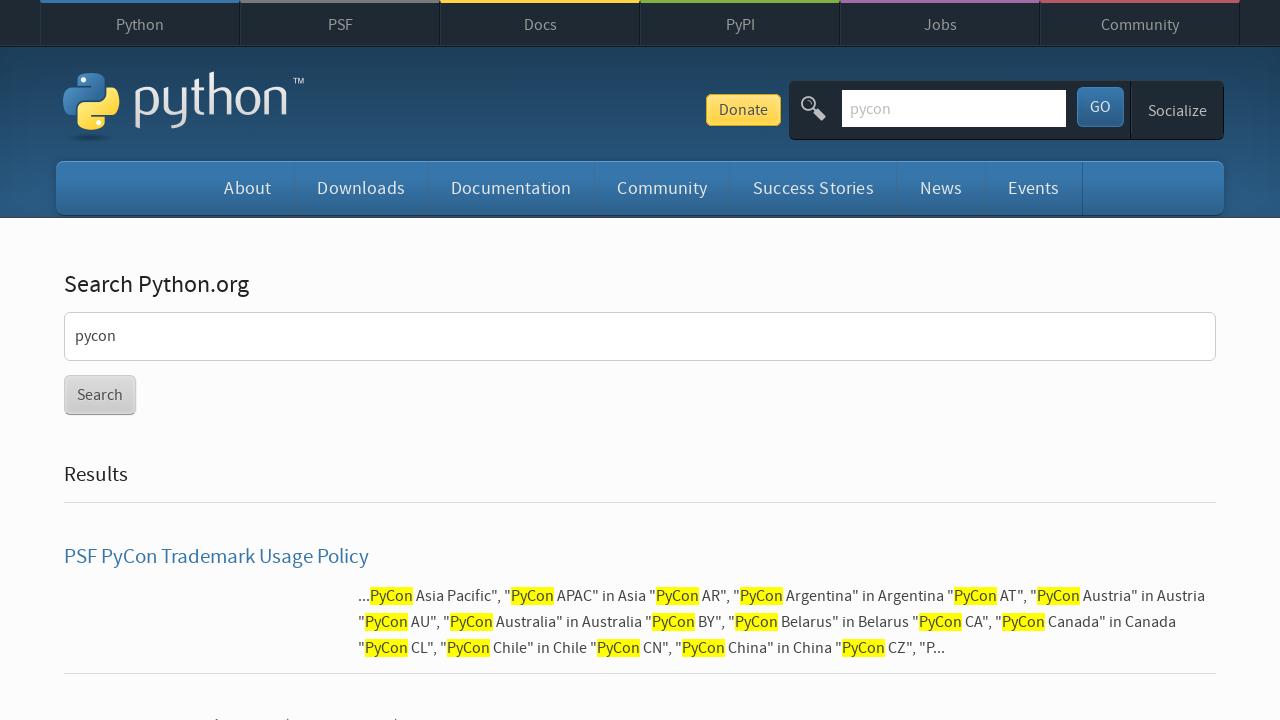